Opens a privacy policy link in a new tab using keyboard shortcut (Ctrl+Enter)

Starting URL: https://www.tutorialspoint.com/about/about_careers.htm

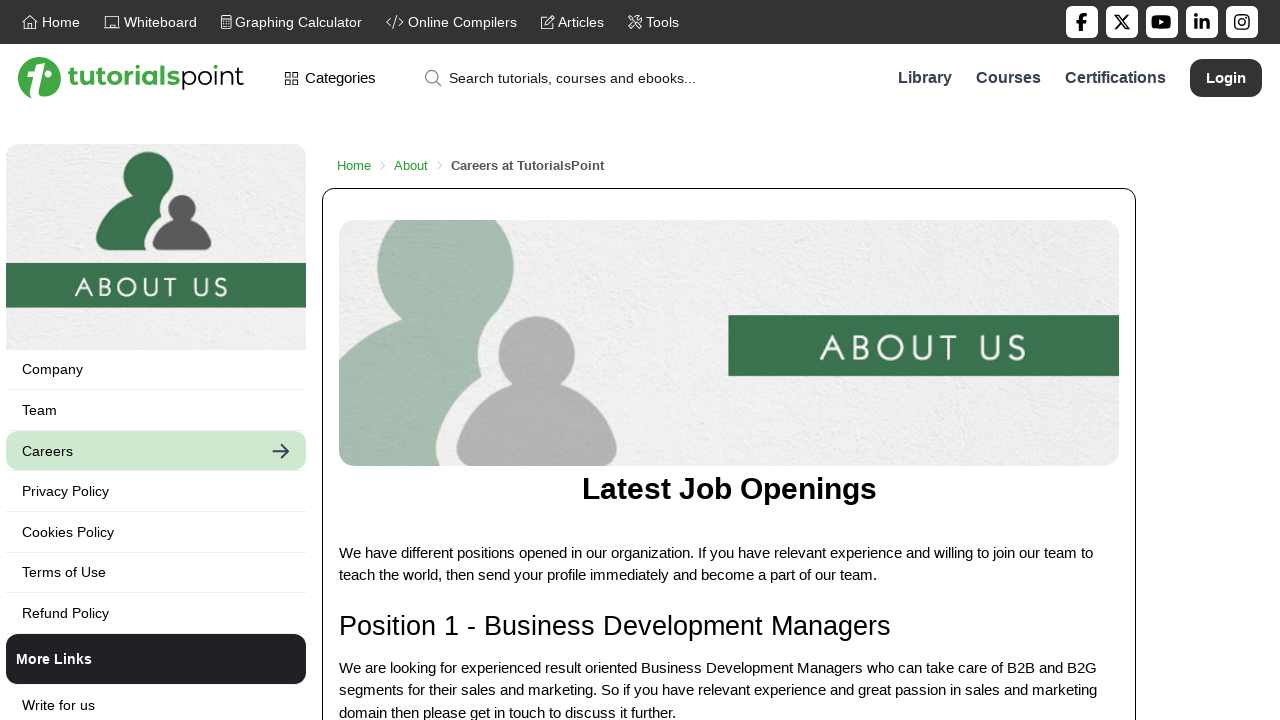

Clicked Privacy Policy link with Ctrl modifier to open in new tab at (156, 491) on text='Privacy Policy'
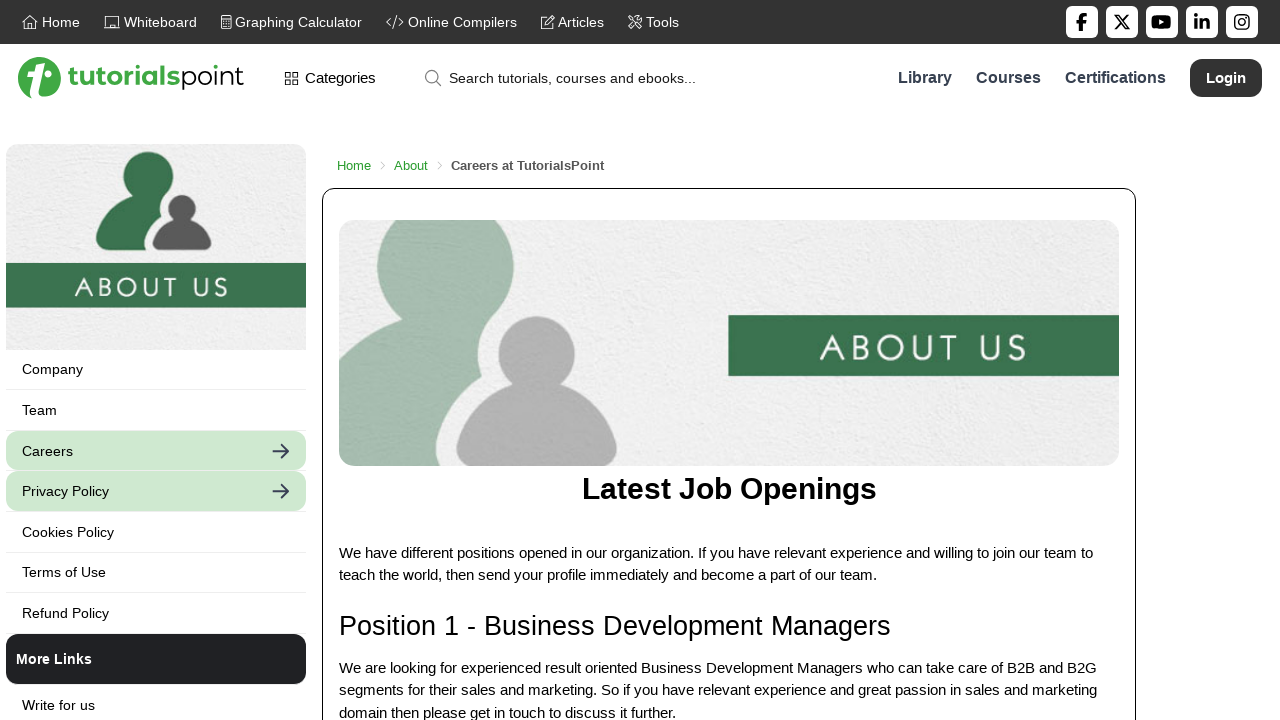

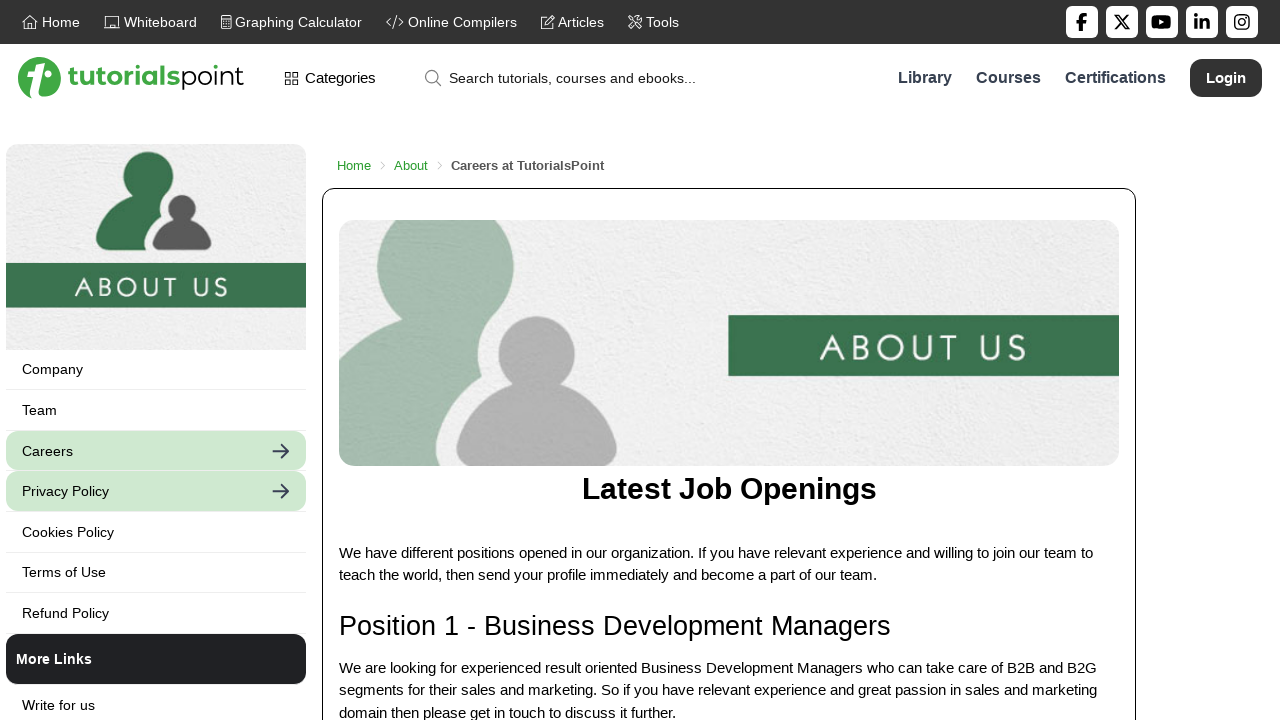